Tests alternative wait methods including waitForSelector and waitForLoadState to verify AJAX-loaded content appears correctly.

Starting URL: http://uitestingplayground.com/ajax

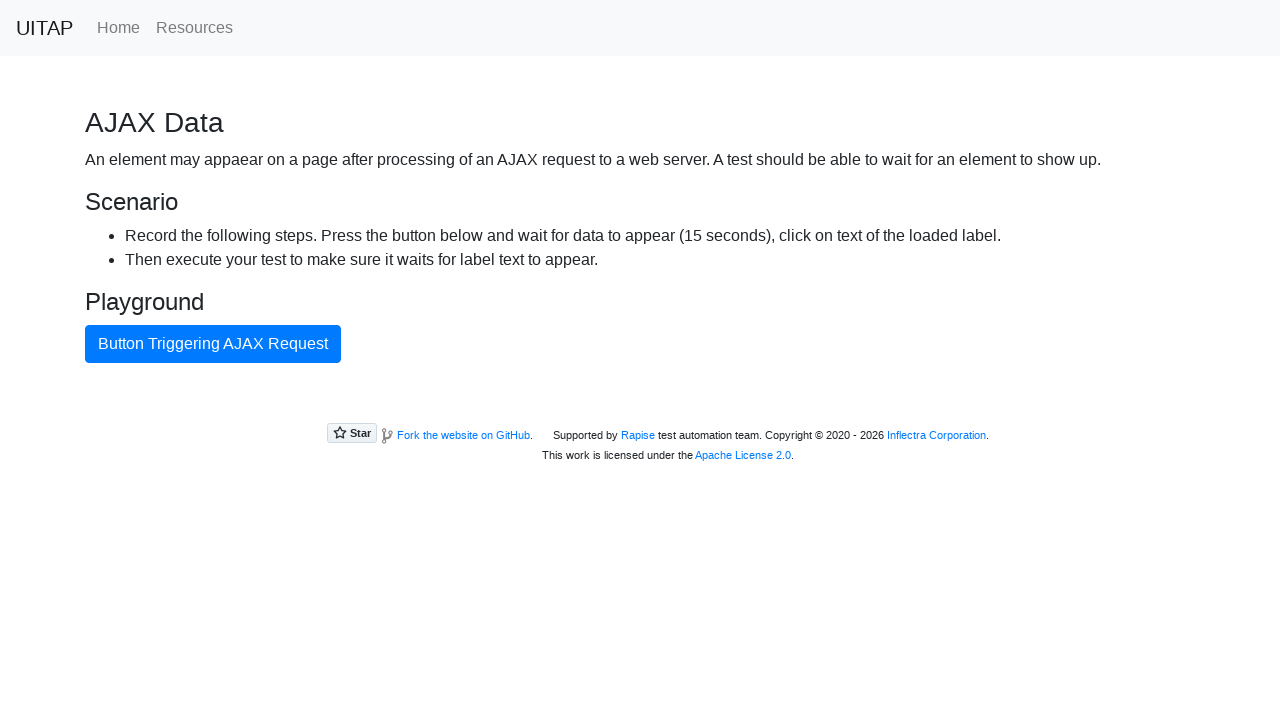

Clicked button triggering AJAX request at (213, 344) on internal:text="Button Triggering AJAX Request"i
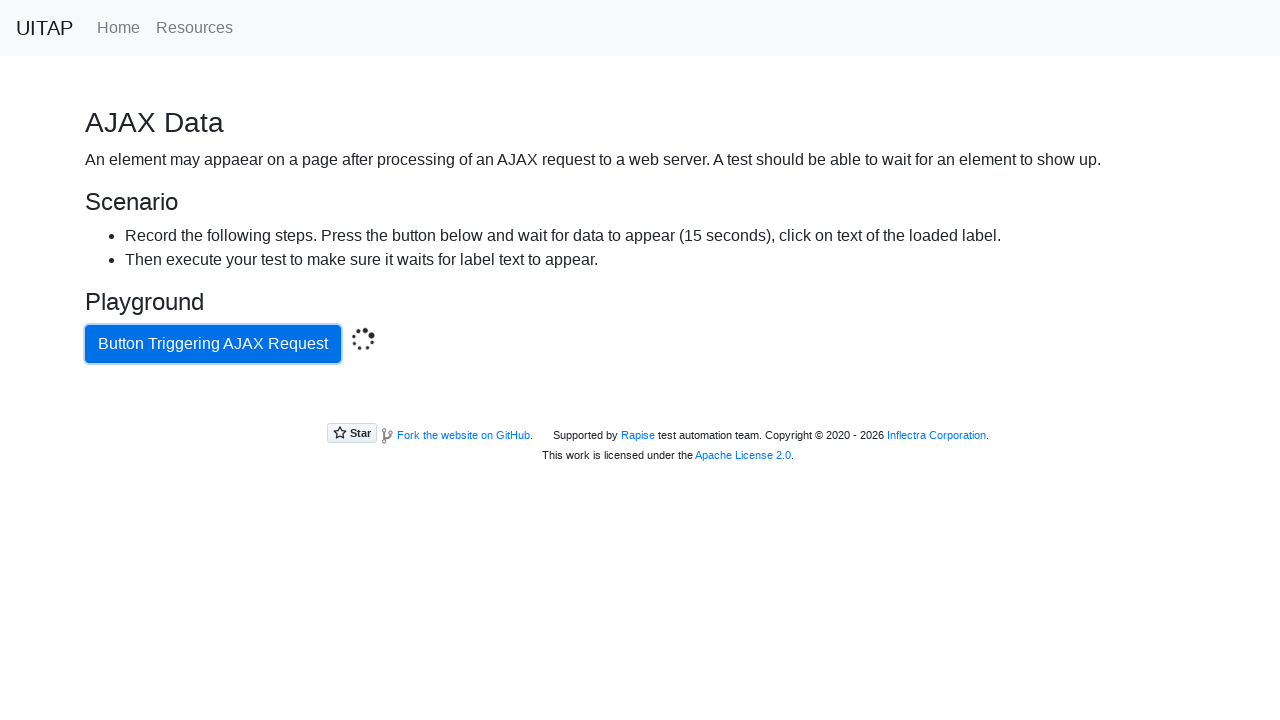

Located success element selector
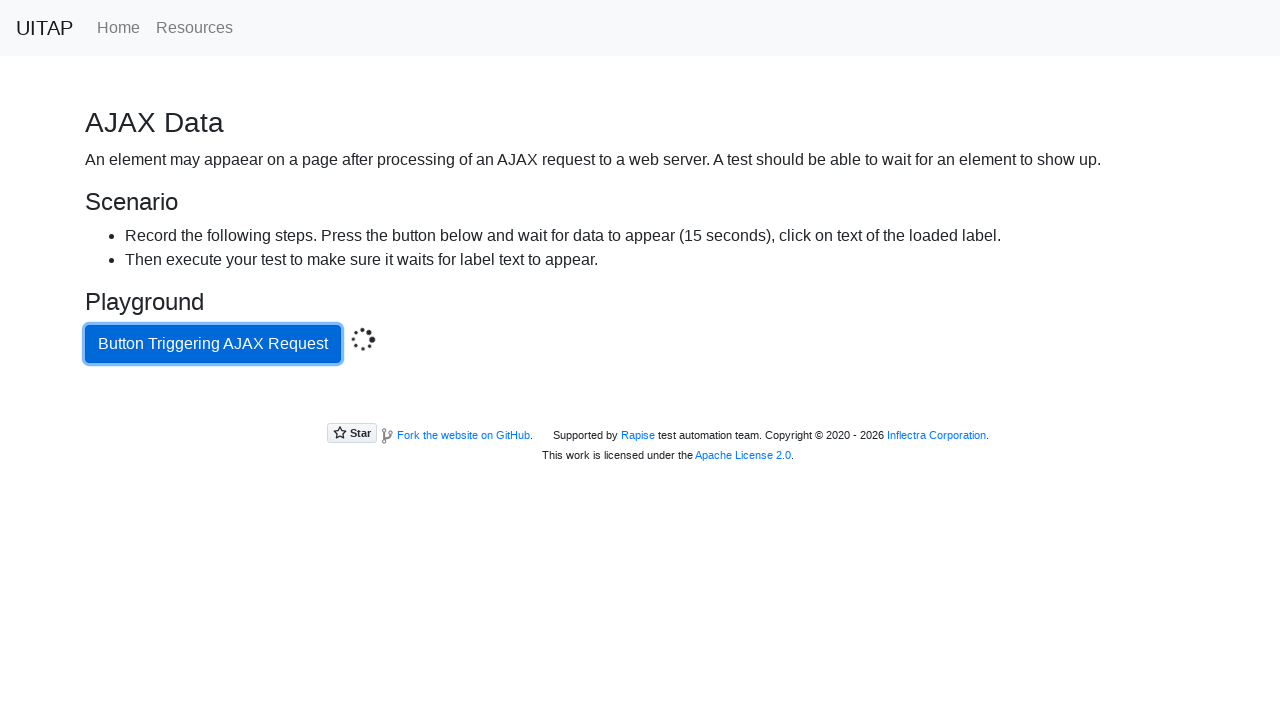

Success element appeared on page
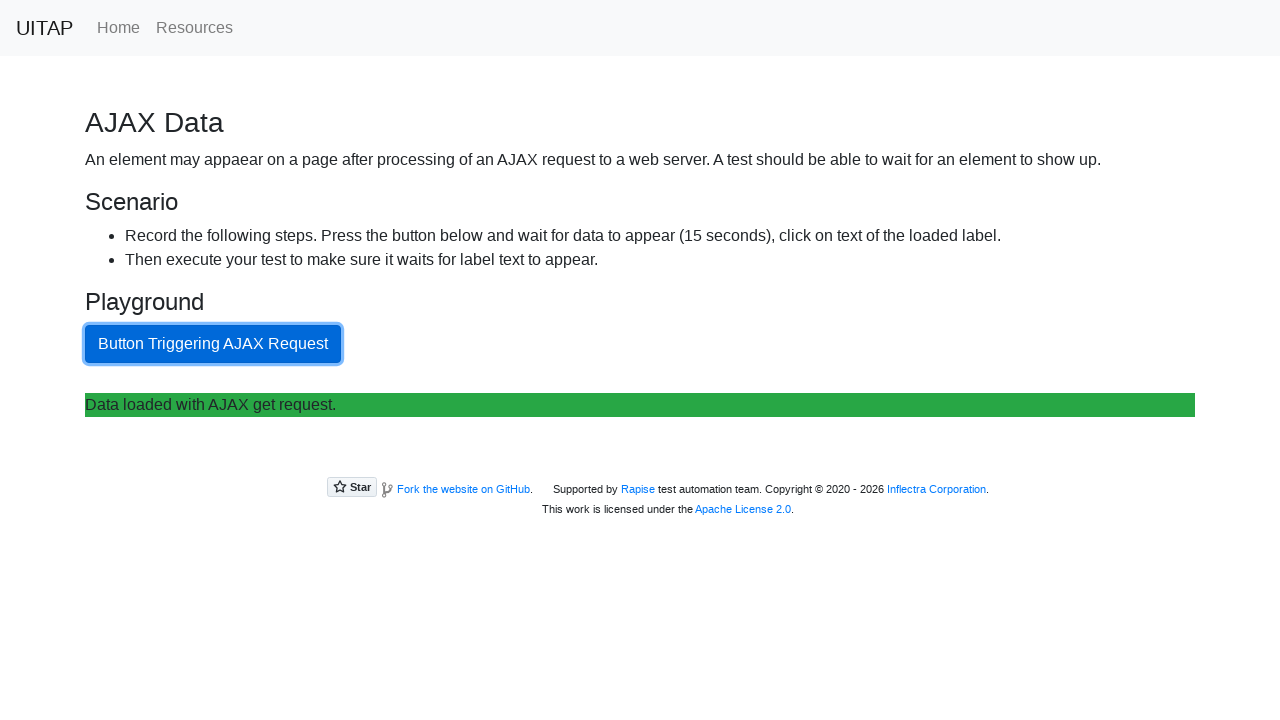

Network idle state reached
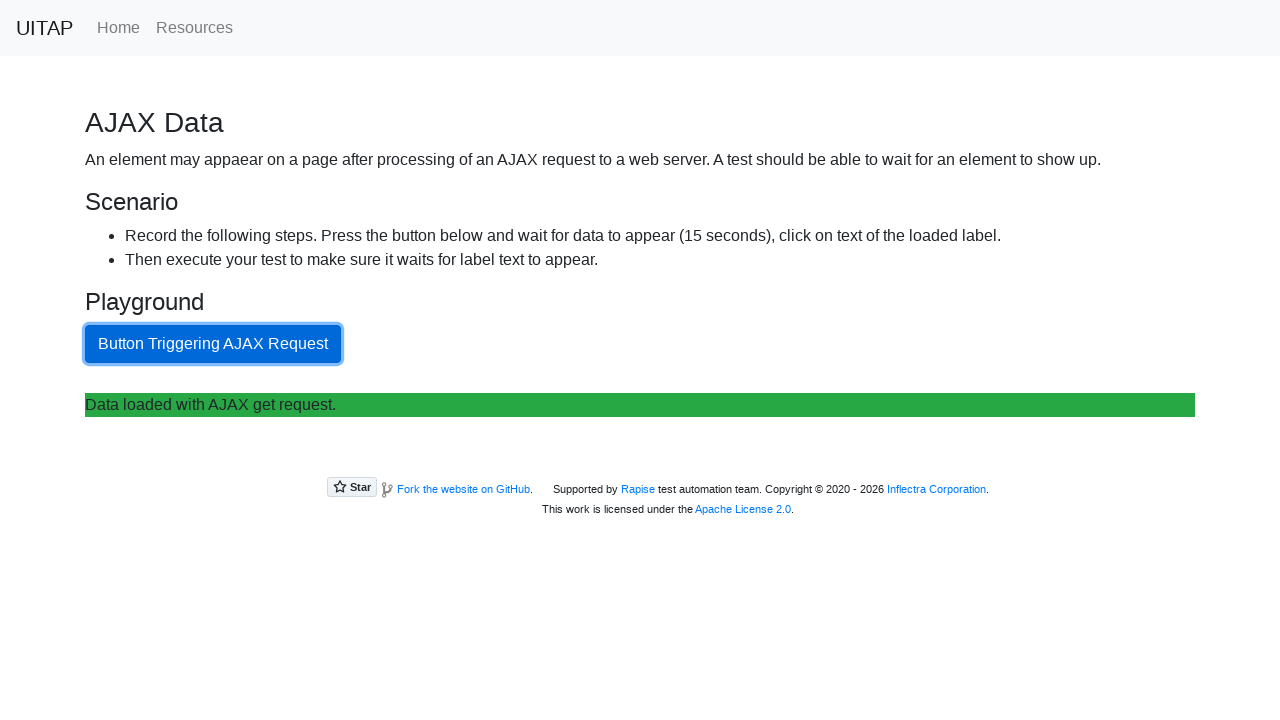

Retrieved text content from success element
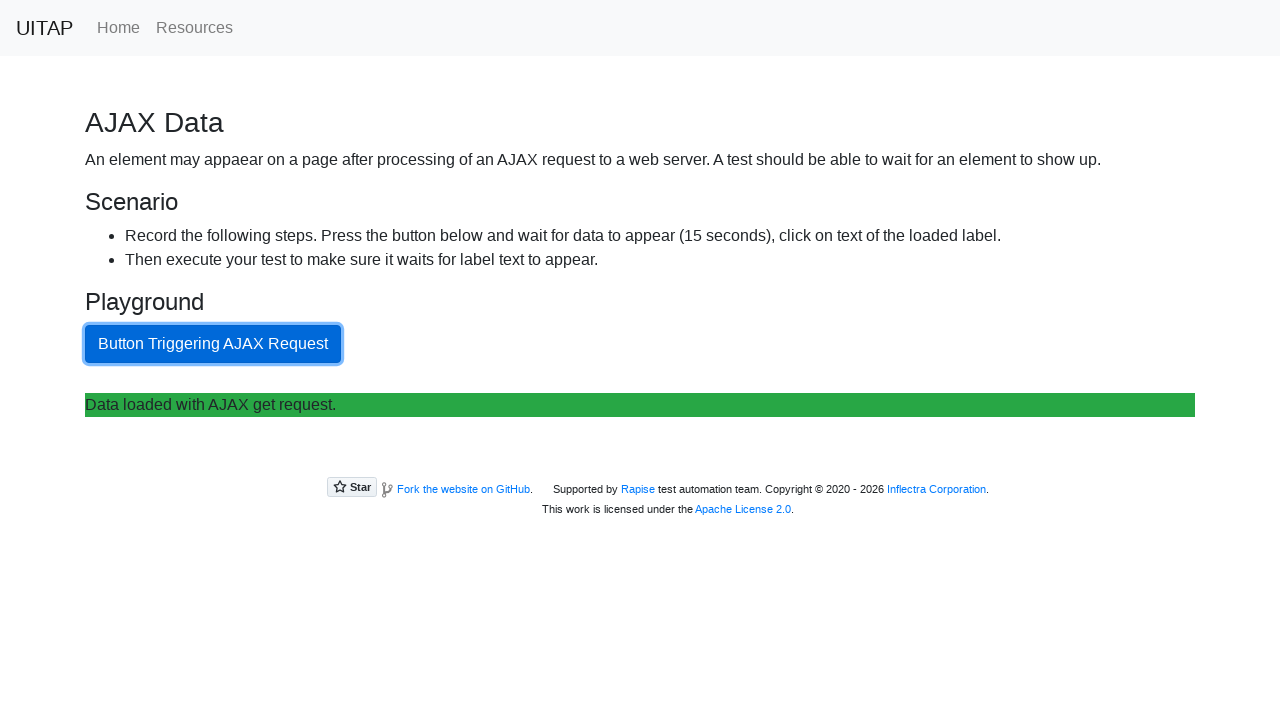

Verified AJAX response text contains expected message
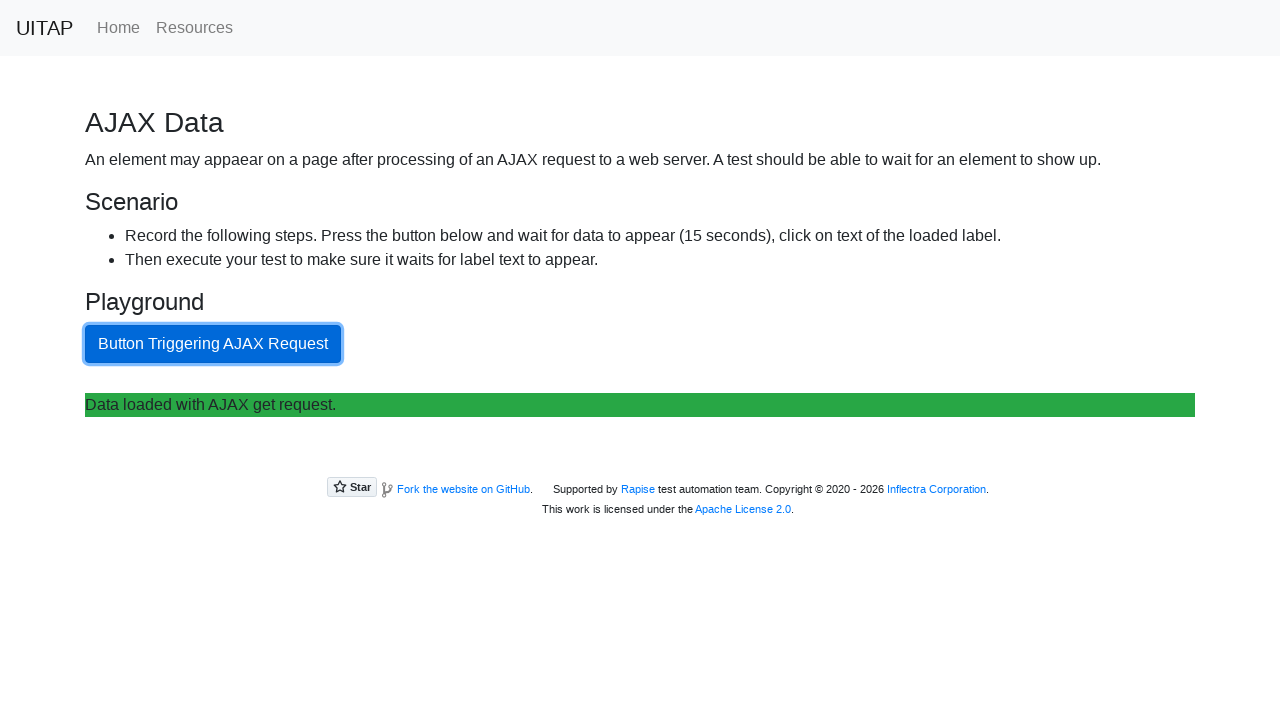

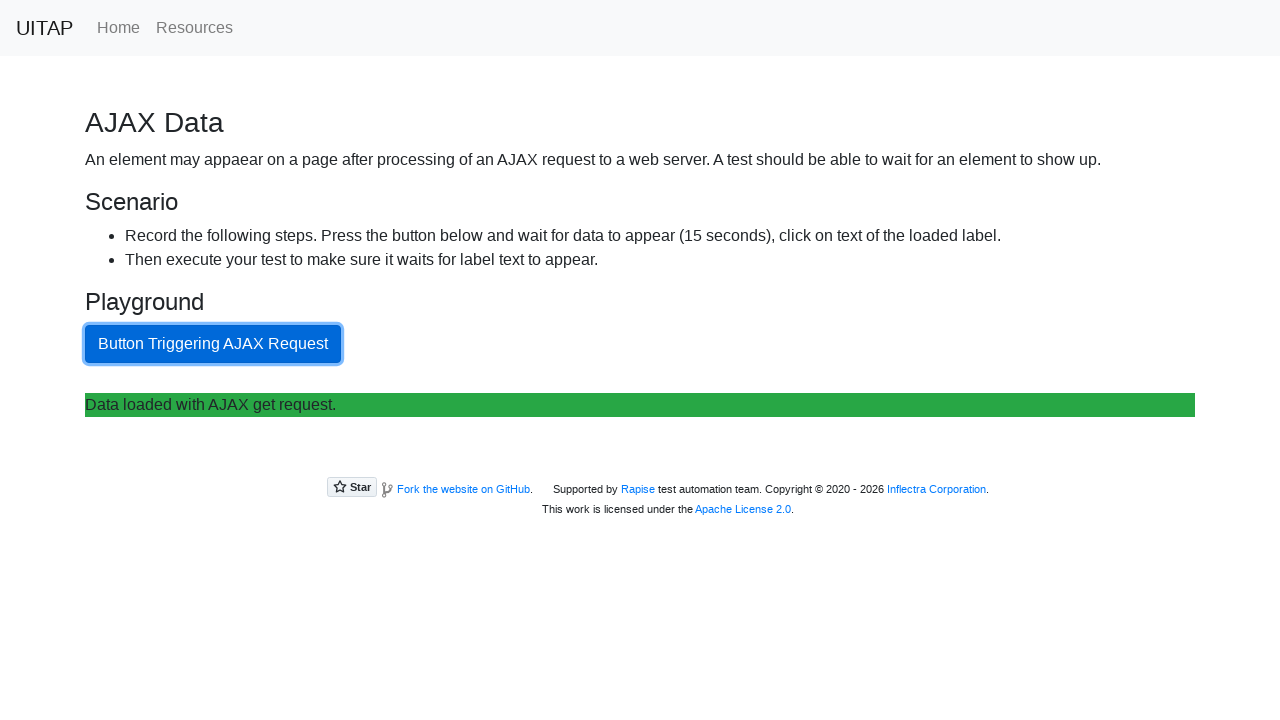